Tests the forgot password link by clicking it from the home page and verifying navigation to the forgot password page

Starting URL: https://the-internet.herokuapp.com

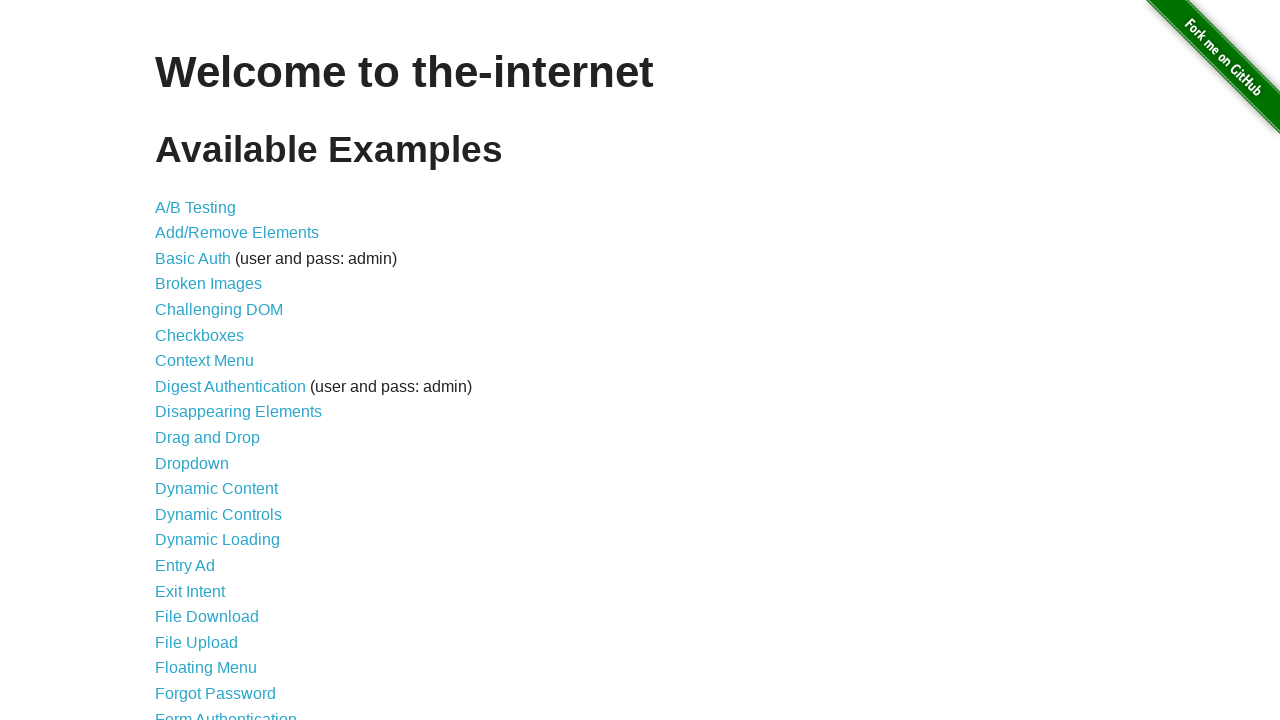

Clicked on the Forgot Password link at (216, 693) on a[href='/forgot_password']
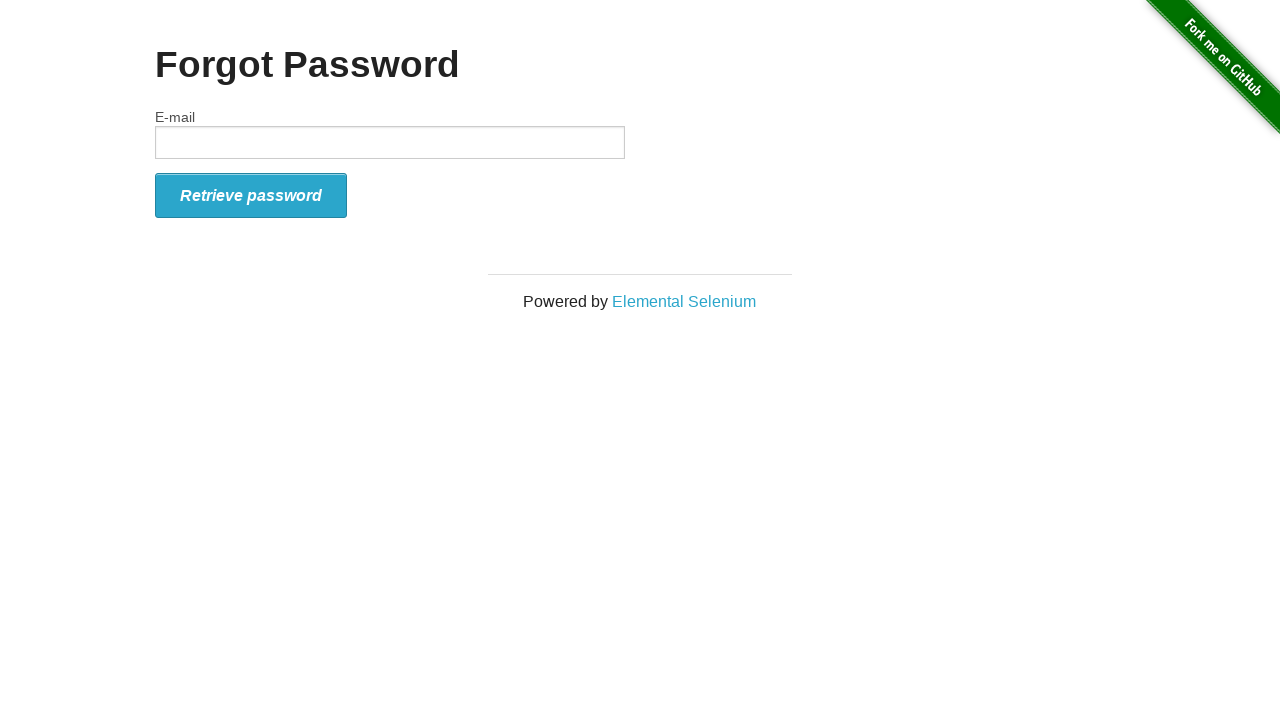

Verified navigation to forgot password page
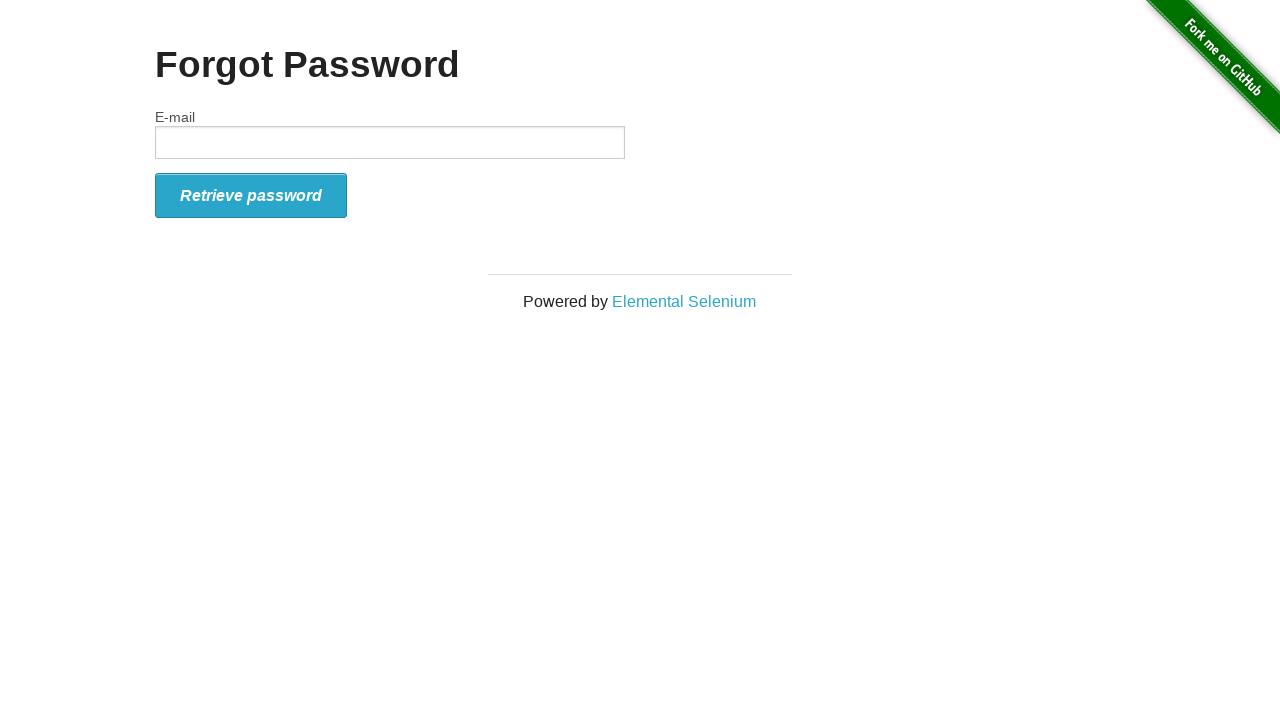

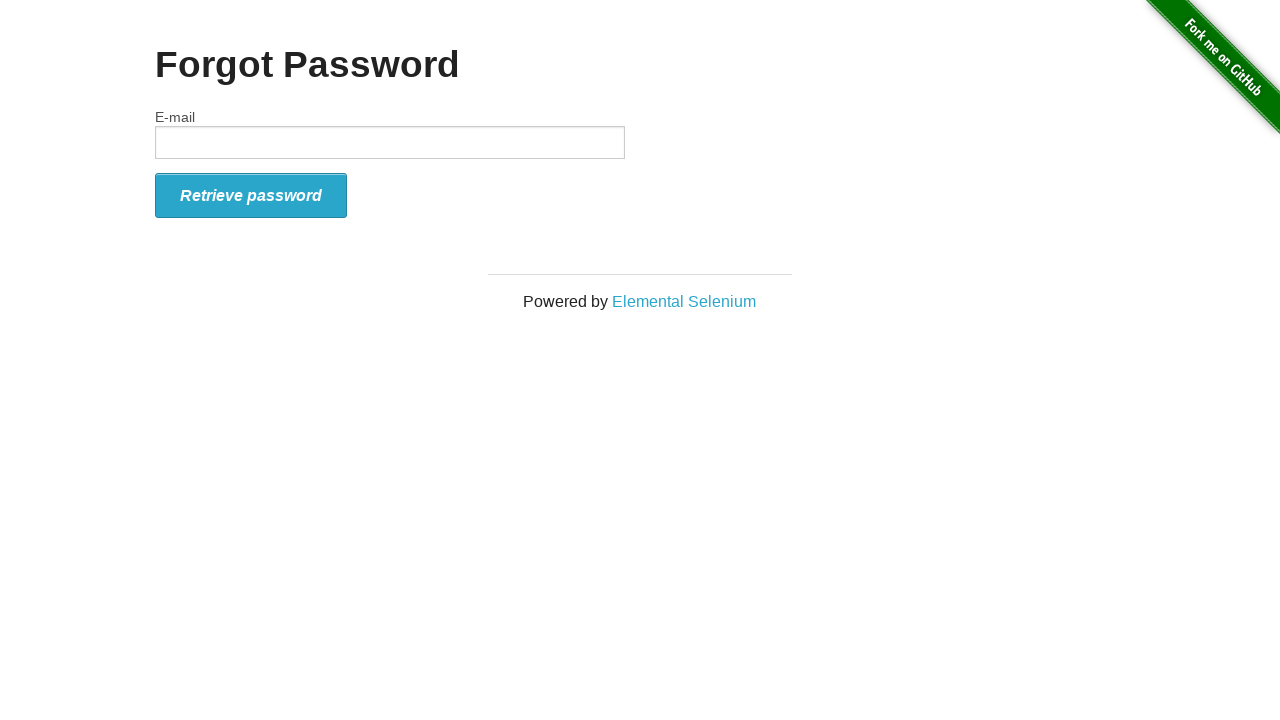